Launches the RHB Group website and verifies it loads successfully

Starting URL: https://www.rhbgroup.com/

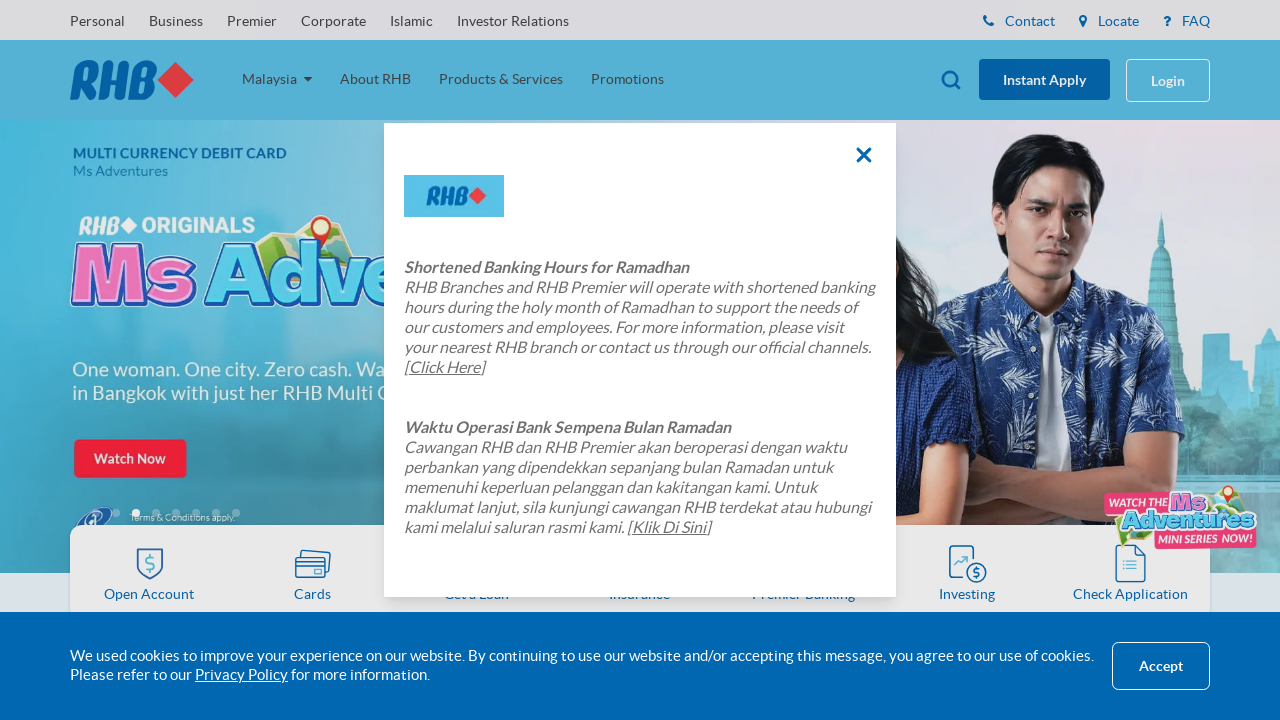

RHB Group website loaded successfully and network idle
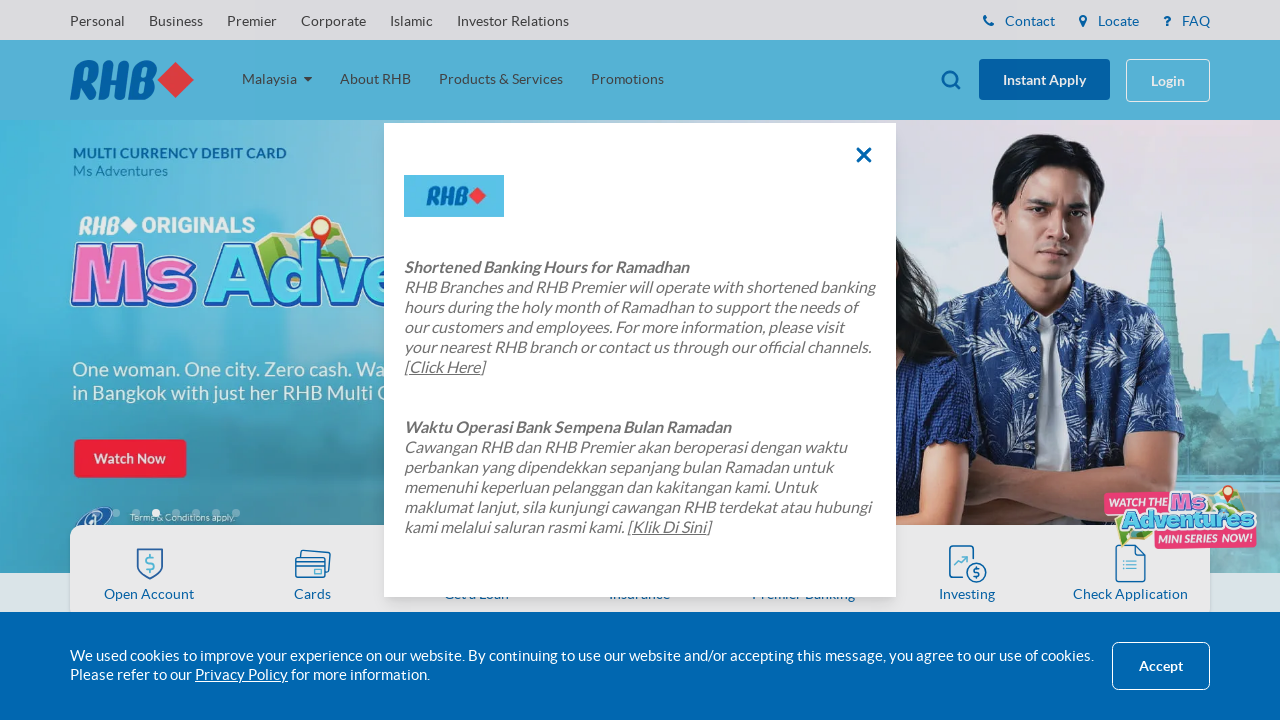

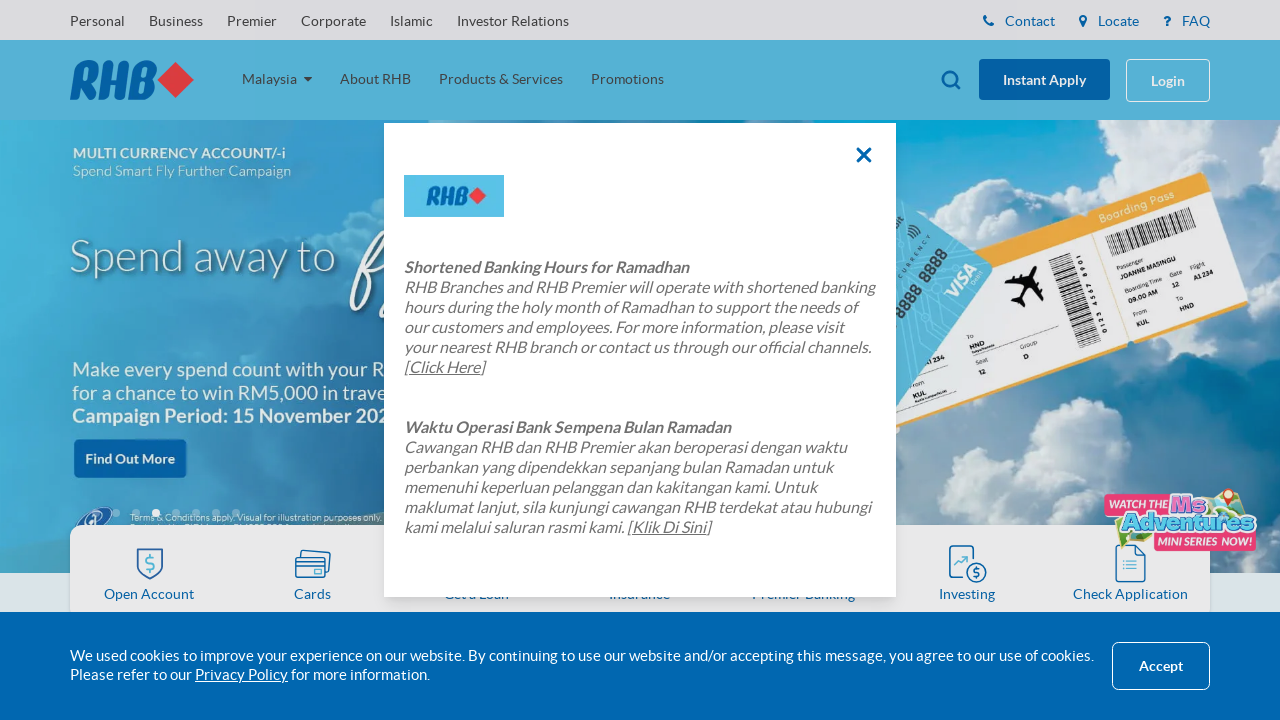